Tests login form validation by entering only username and clicking login to verify password required error

Starting URL: https://www.saucedemo.com/

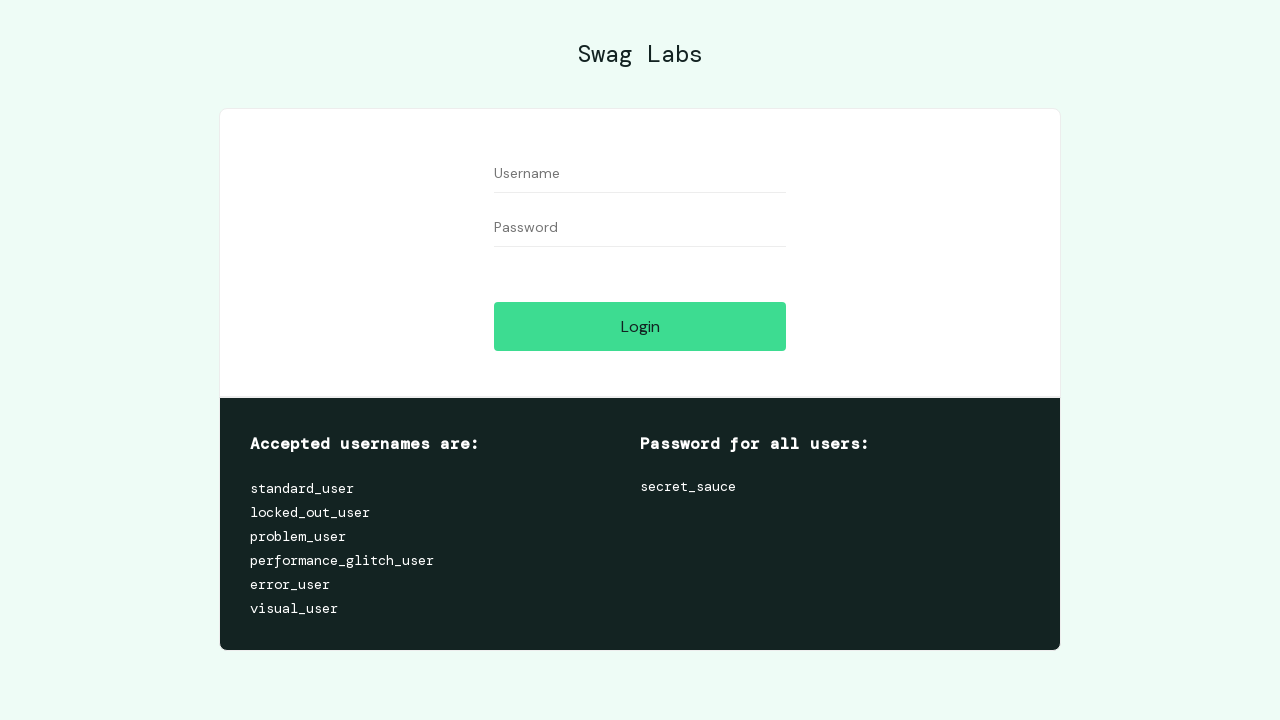

Entered username '1' in the username field on #user-name
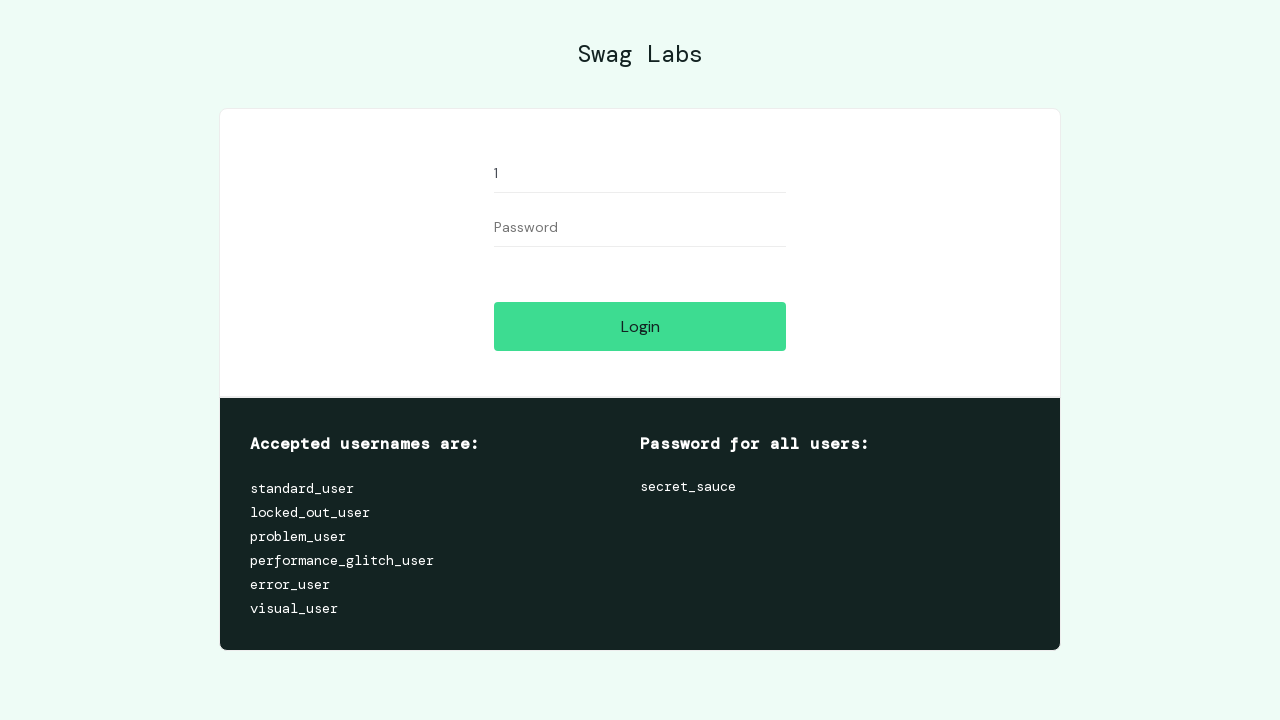

Clicked login button without entering password at (640, 326) on #login-button
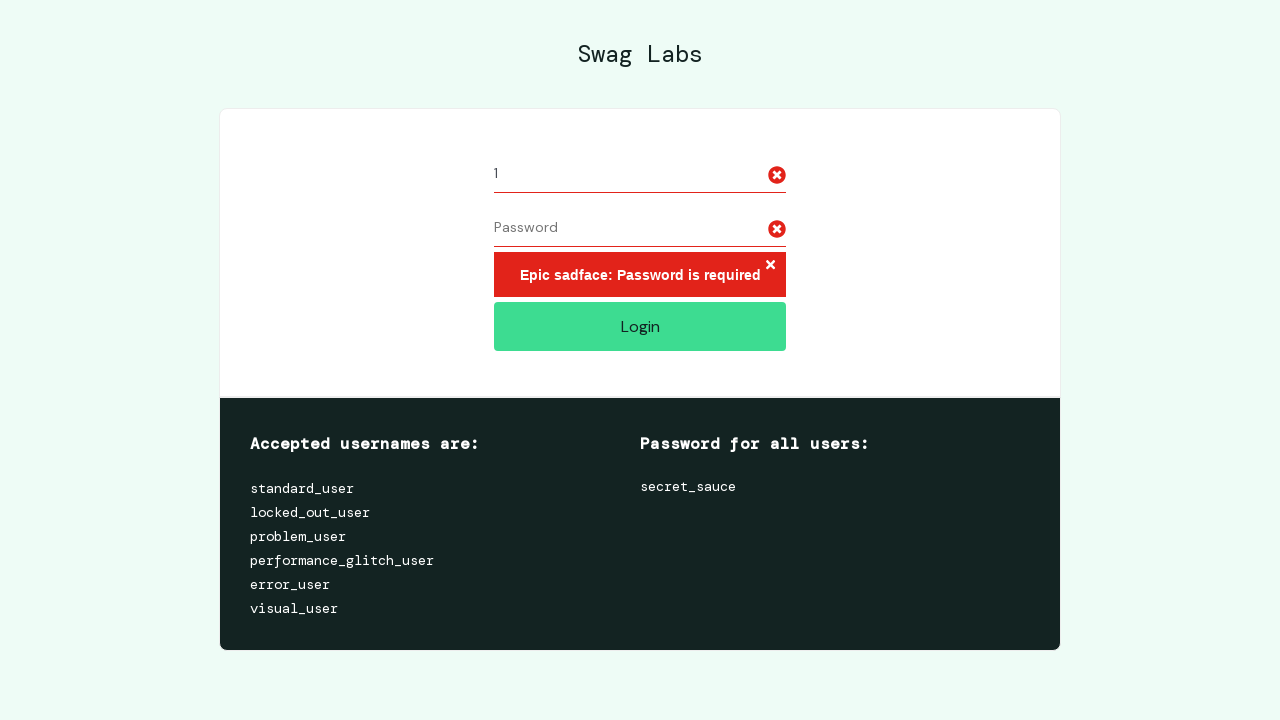

Password required error message appeared
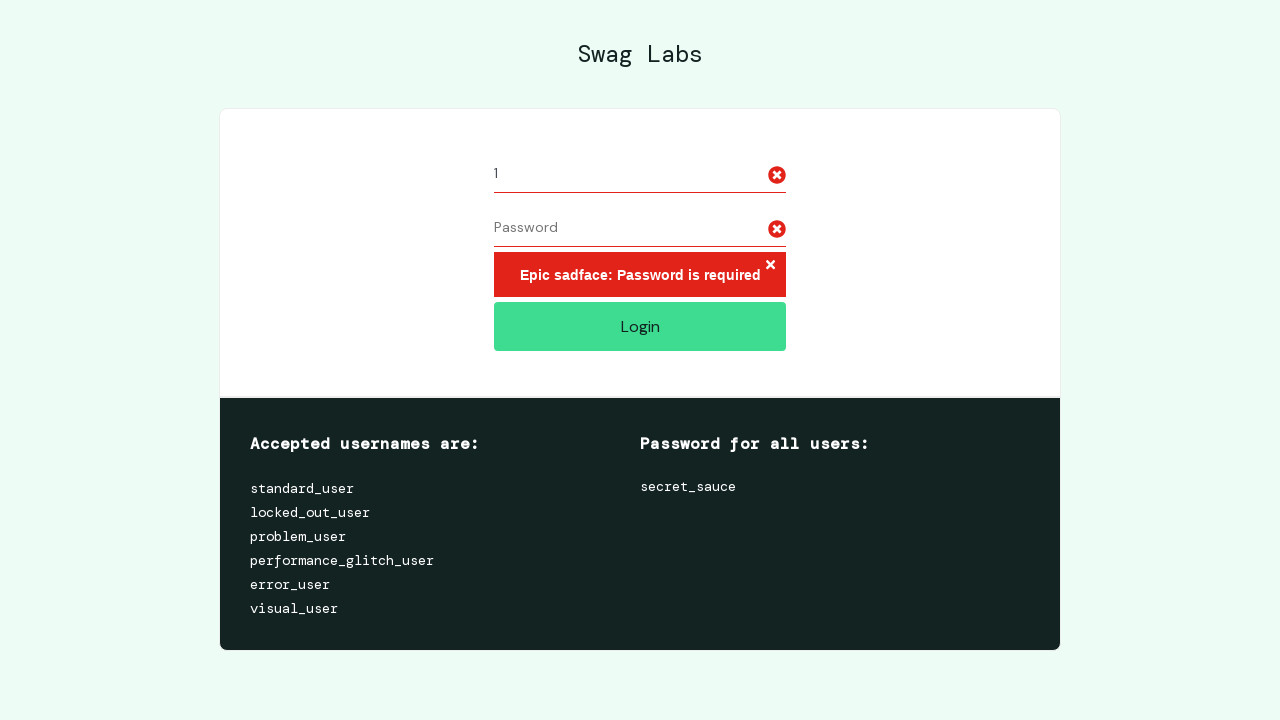

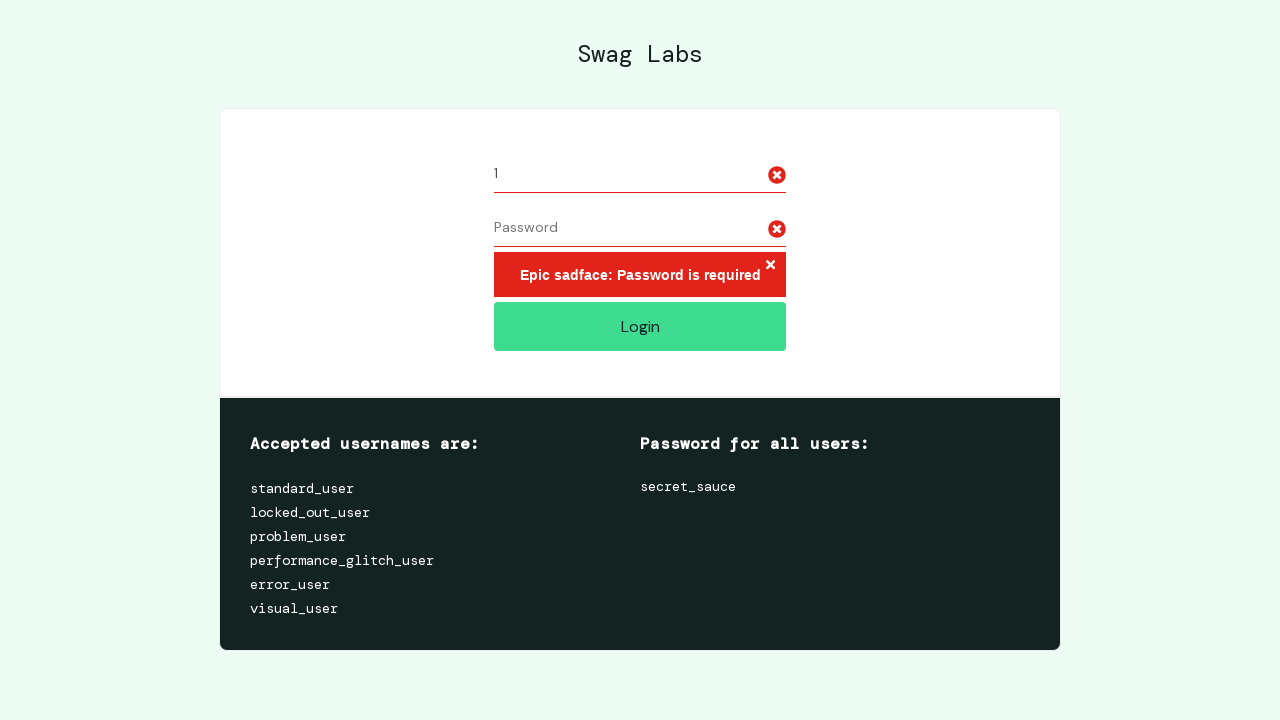